Tests Ajio e-commerce site by searching for bags, applying gender and category filters, and verifying that products are displayed correctly

Starting URL: https://www.ajio.com/

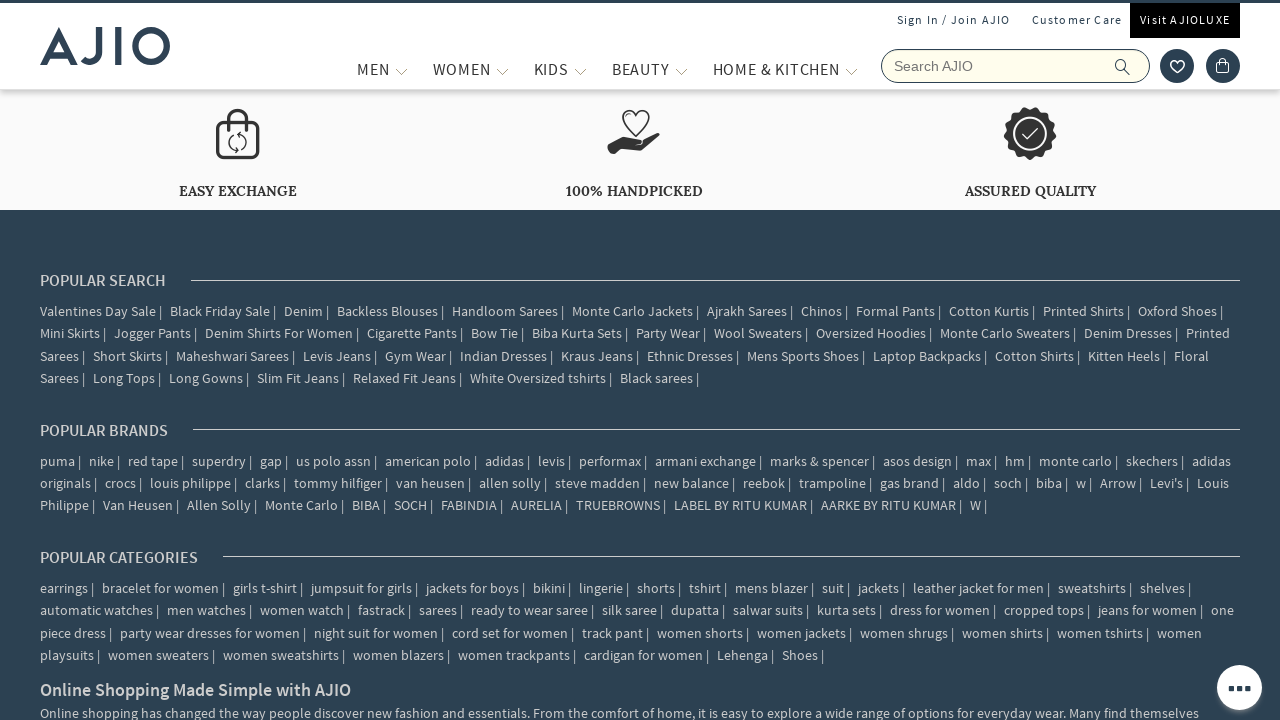

Filled search field with 'Bags' on input[name='searchVal']
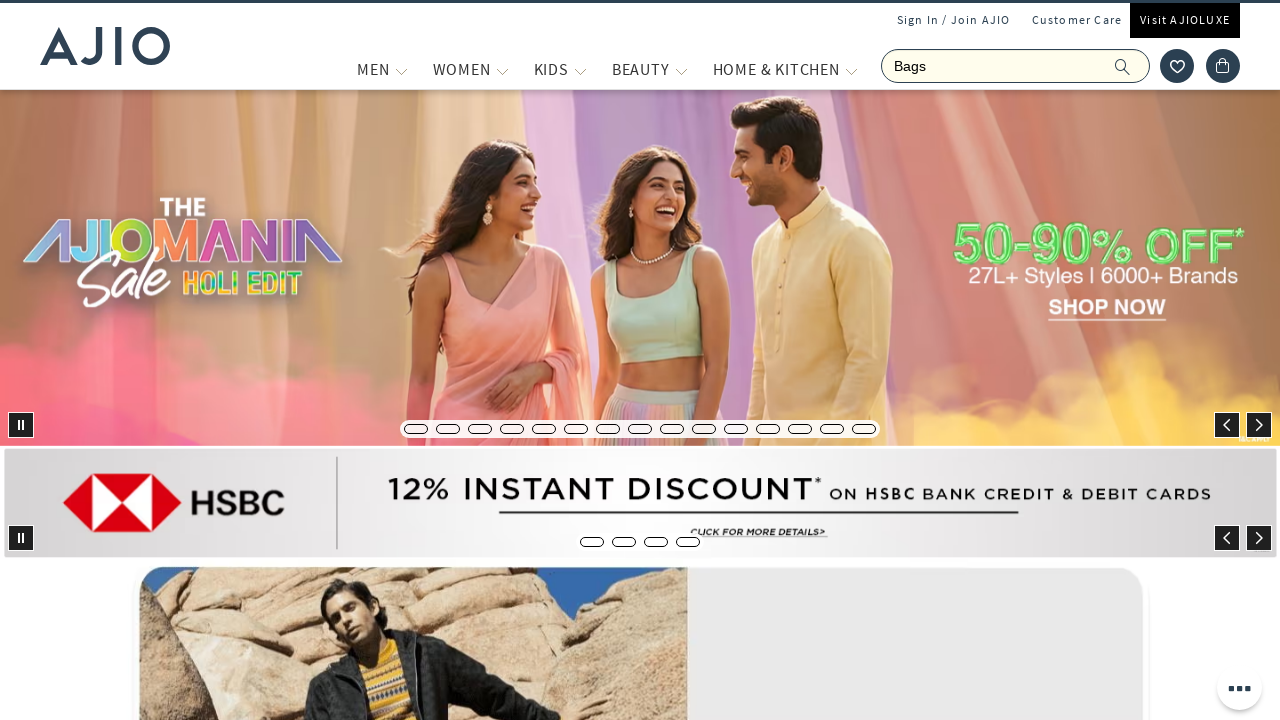

Pressed Enter to search for bags on input[name='searchVal']
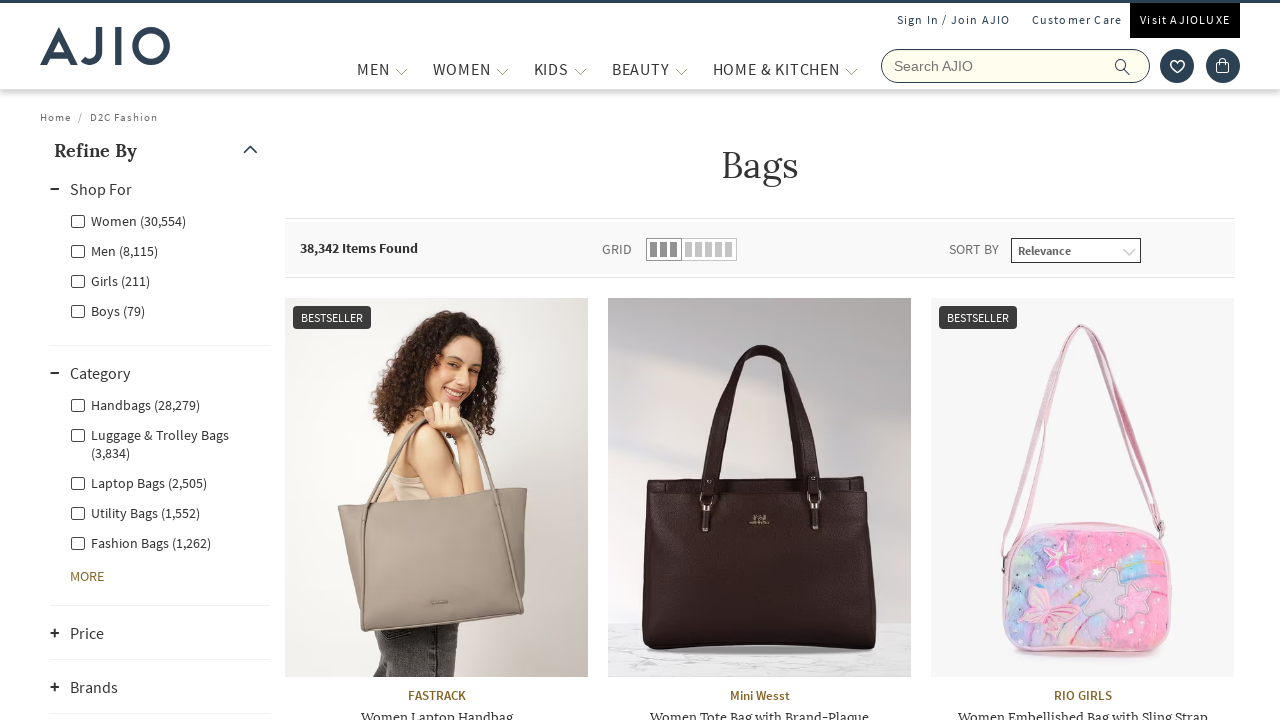

Search results loaded and Men gender filter became available
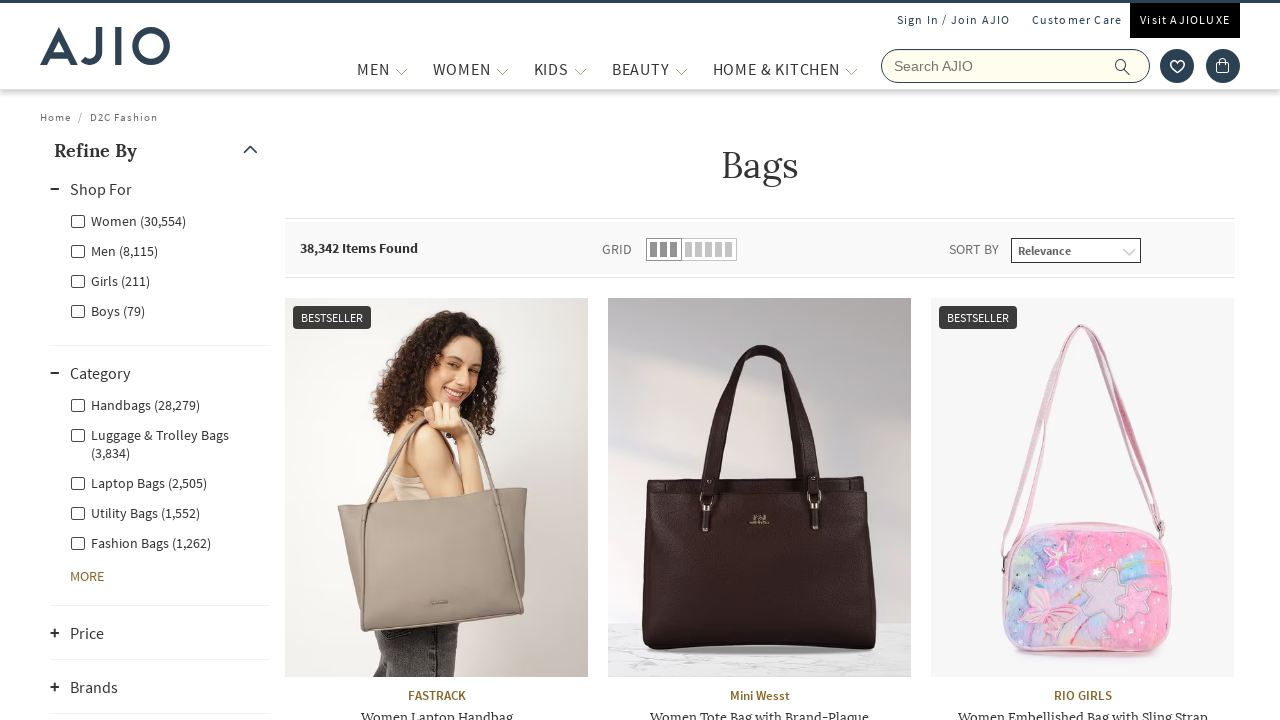

Clicked on Men gender filter at (114, 250) on xpath=//label[@class='facet-linkname facet-linkname-genderfilter facet-linkname-
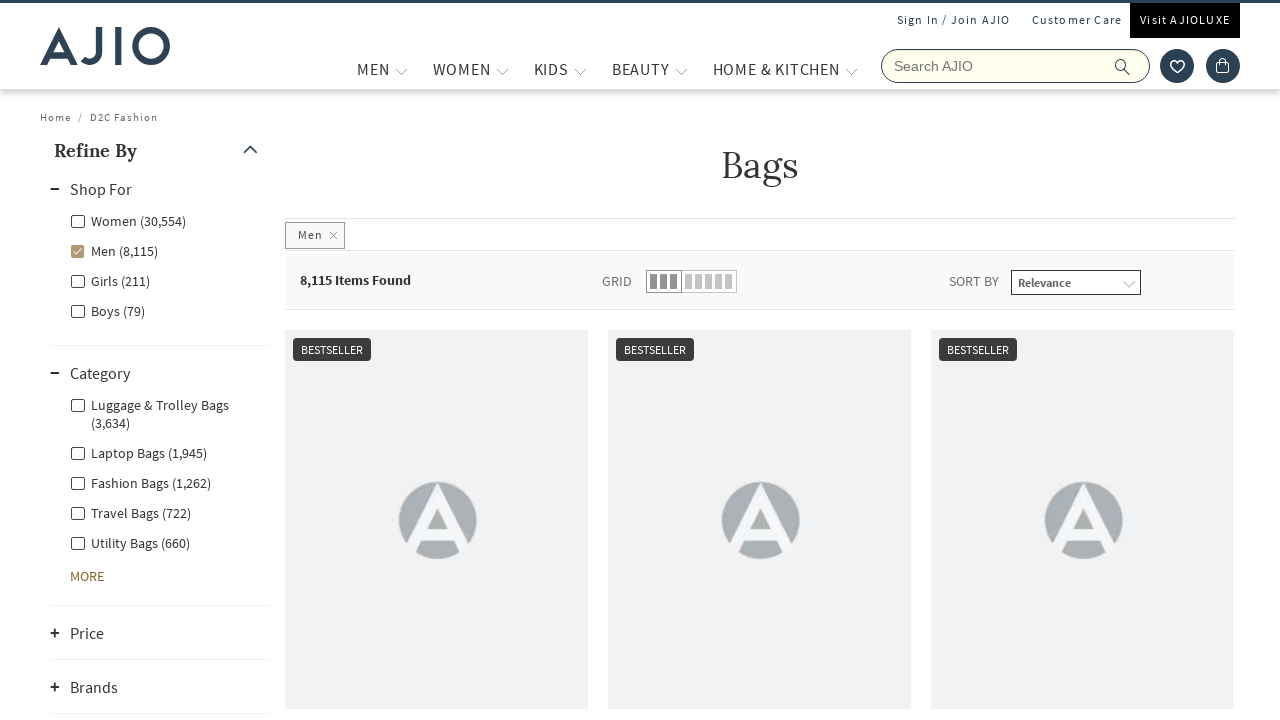

Waited 7 seconds for gender filter to apply
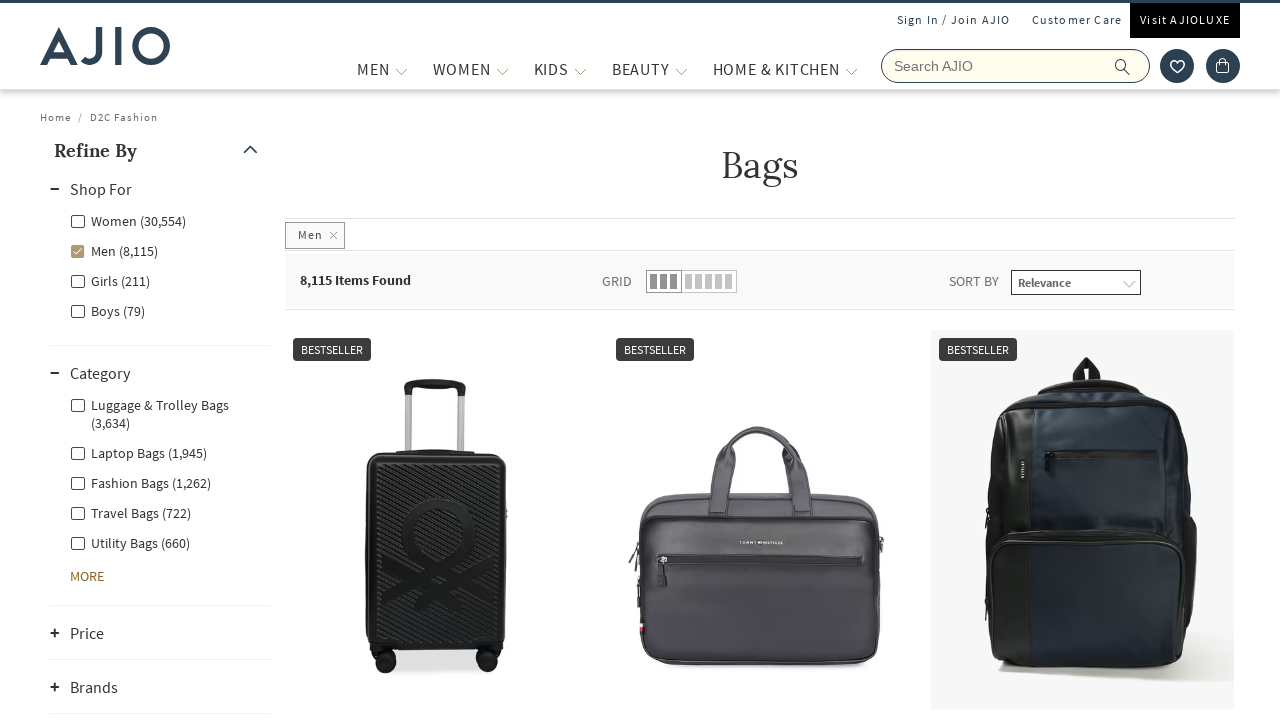

Clicked on Men - Fashion Bags category filter at (140, 482) on xpath=//label[@class='facet-linkname facet-linkname-l1l3nestedcategory facet-lin
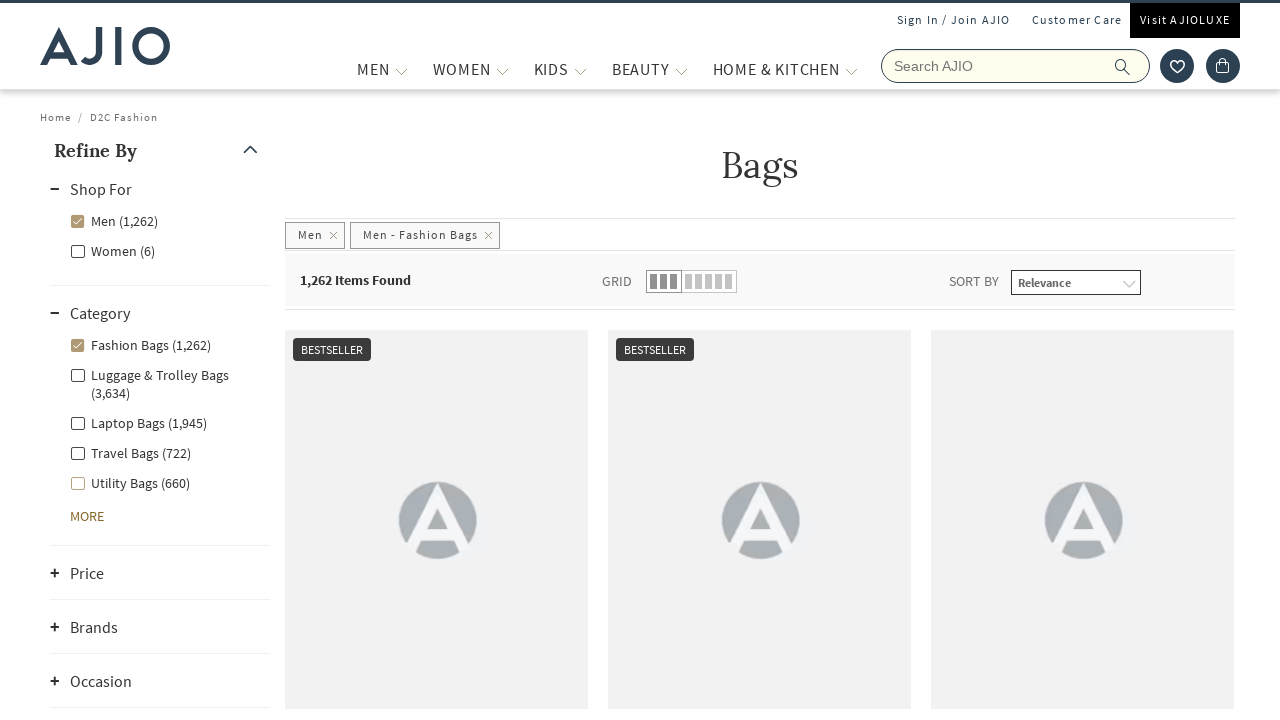

Waited 6 seconds for category filter to apply
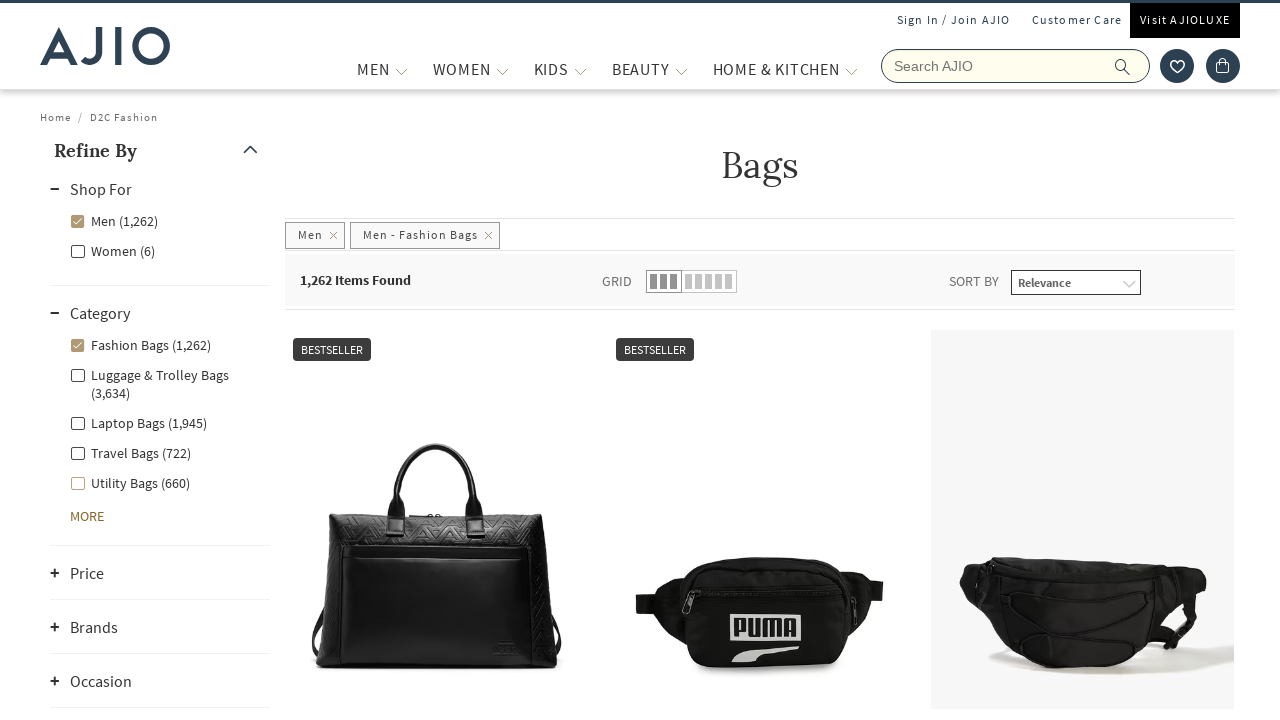

Verified product count is displayed
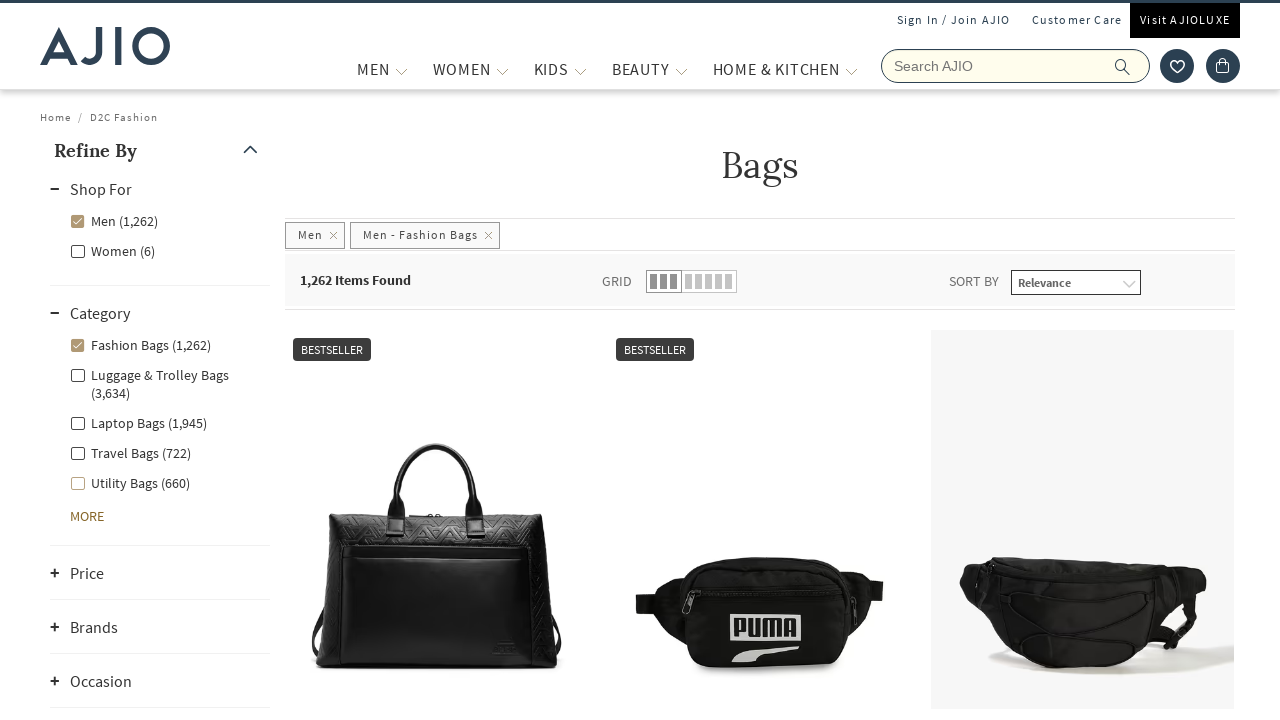

Verified brand names are displayed on products
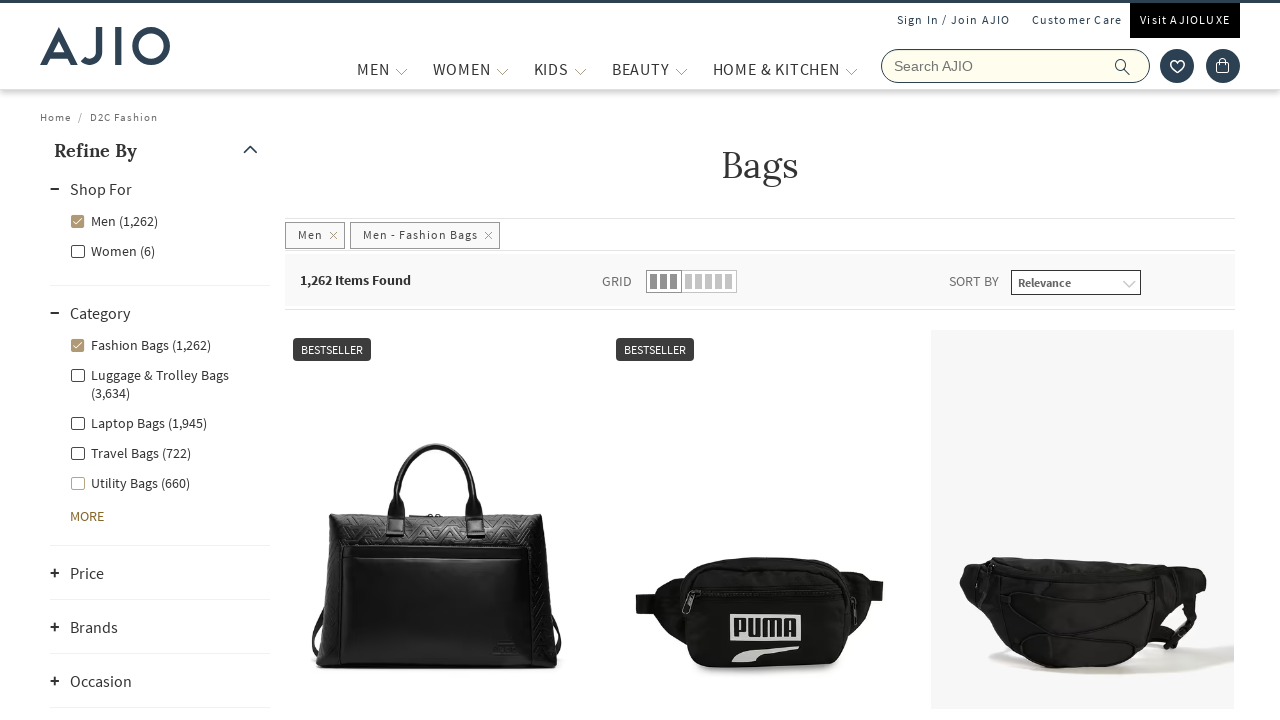

Verified product names are displayed
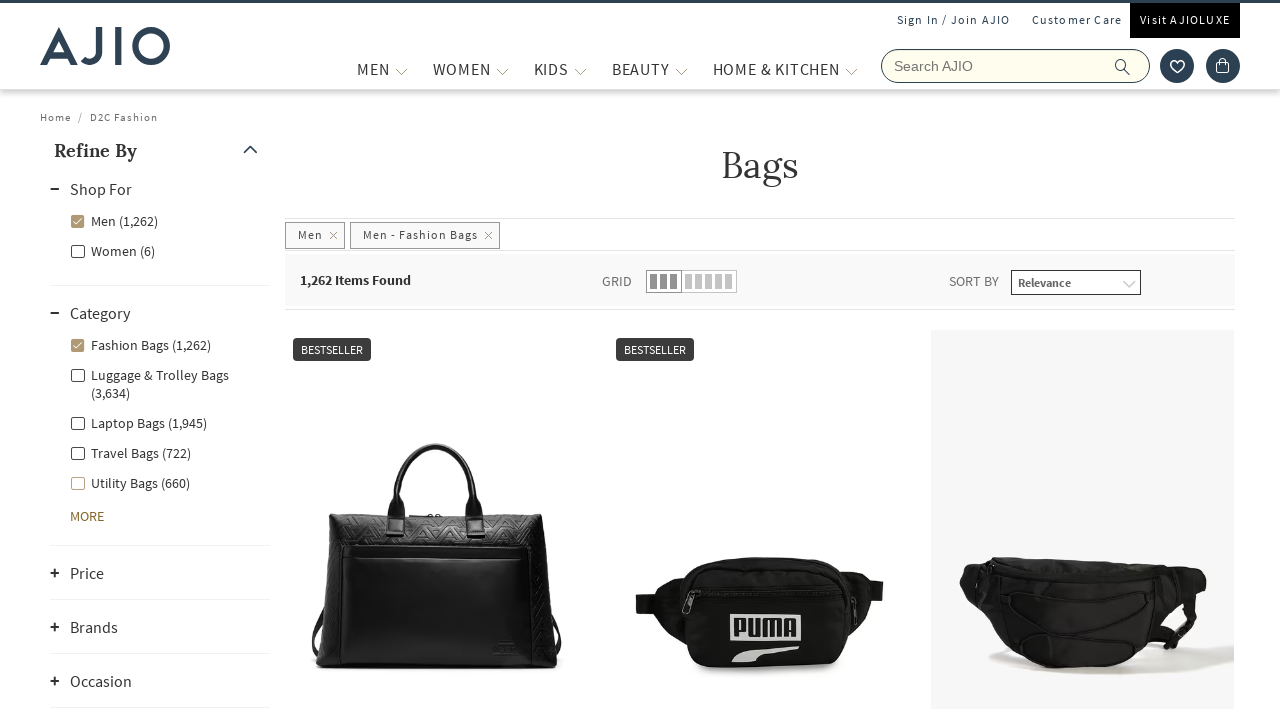

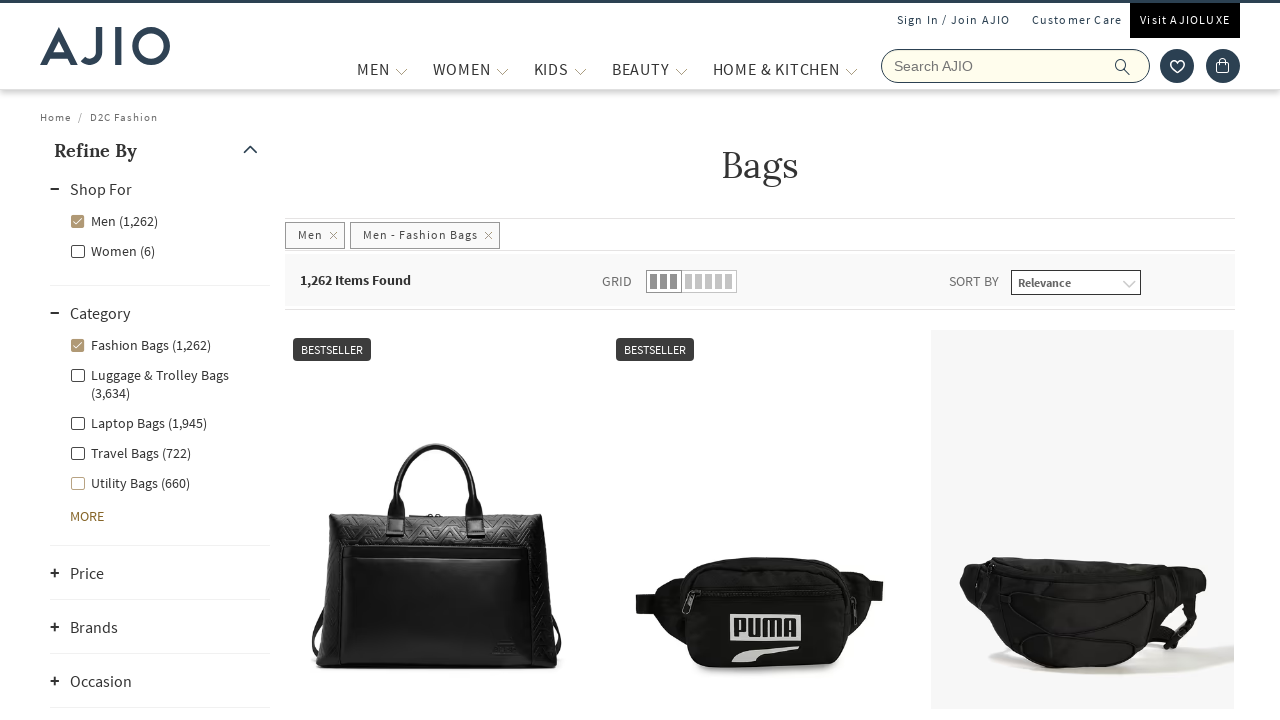